Simple navigation test that opens the TestFire demo site and maximizes the window

Starting URL: https://demo.testfire.net/

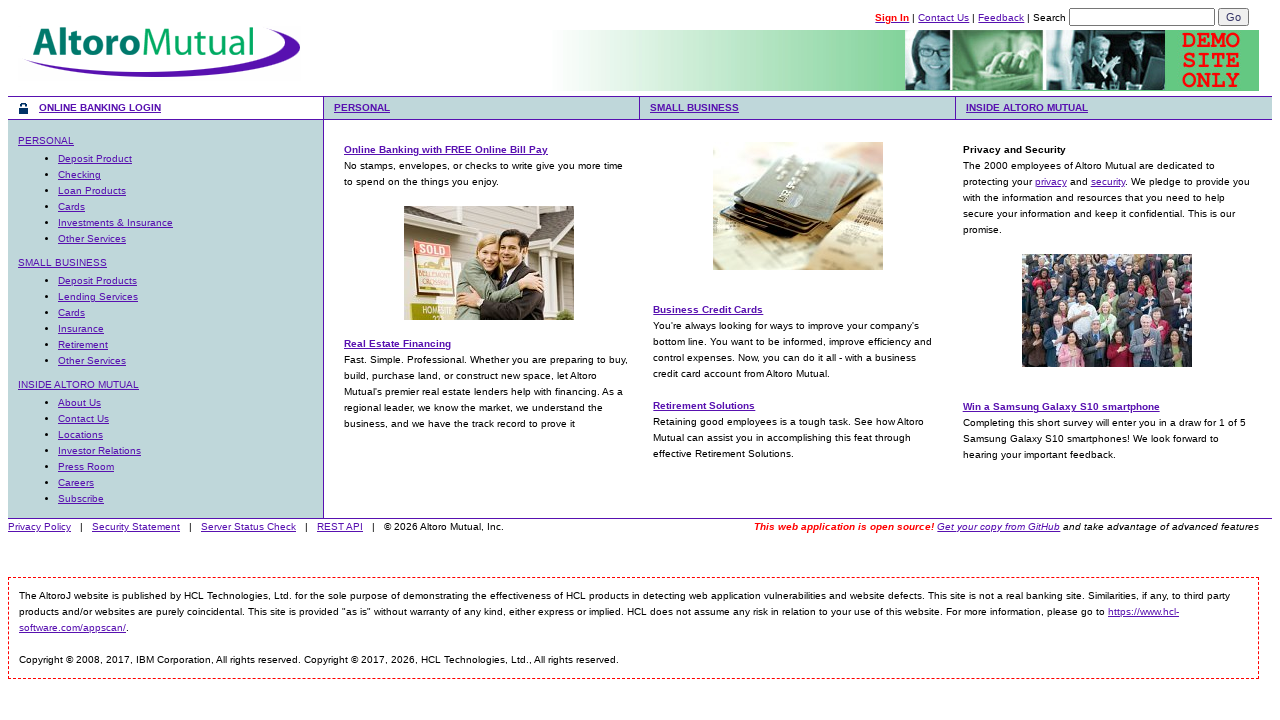

Set viewport size to 1920x1080
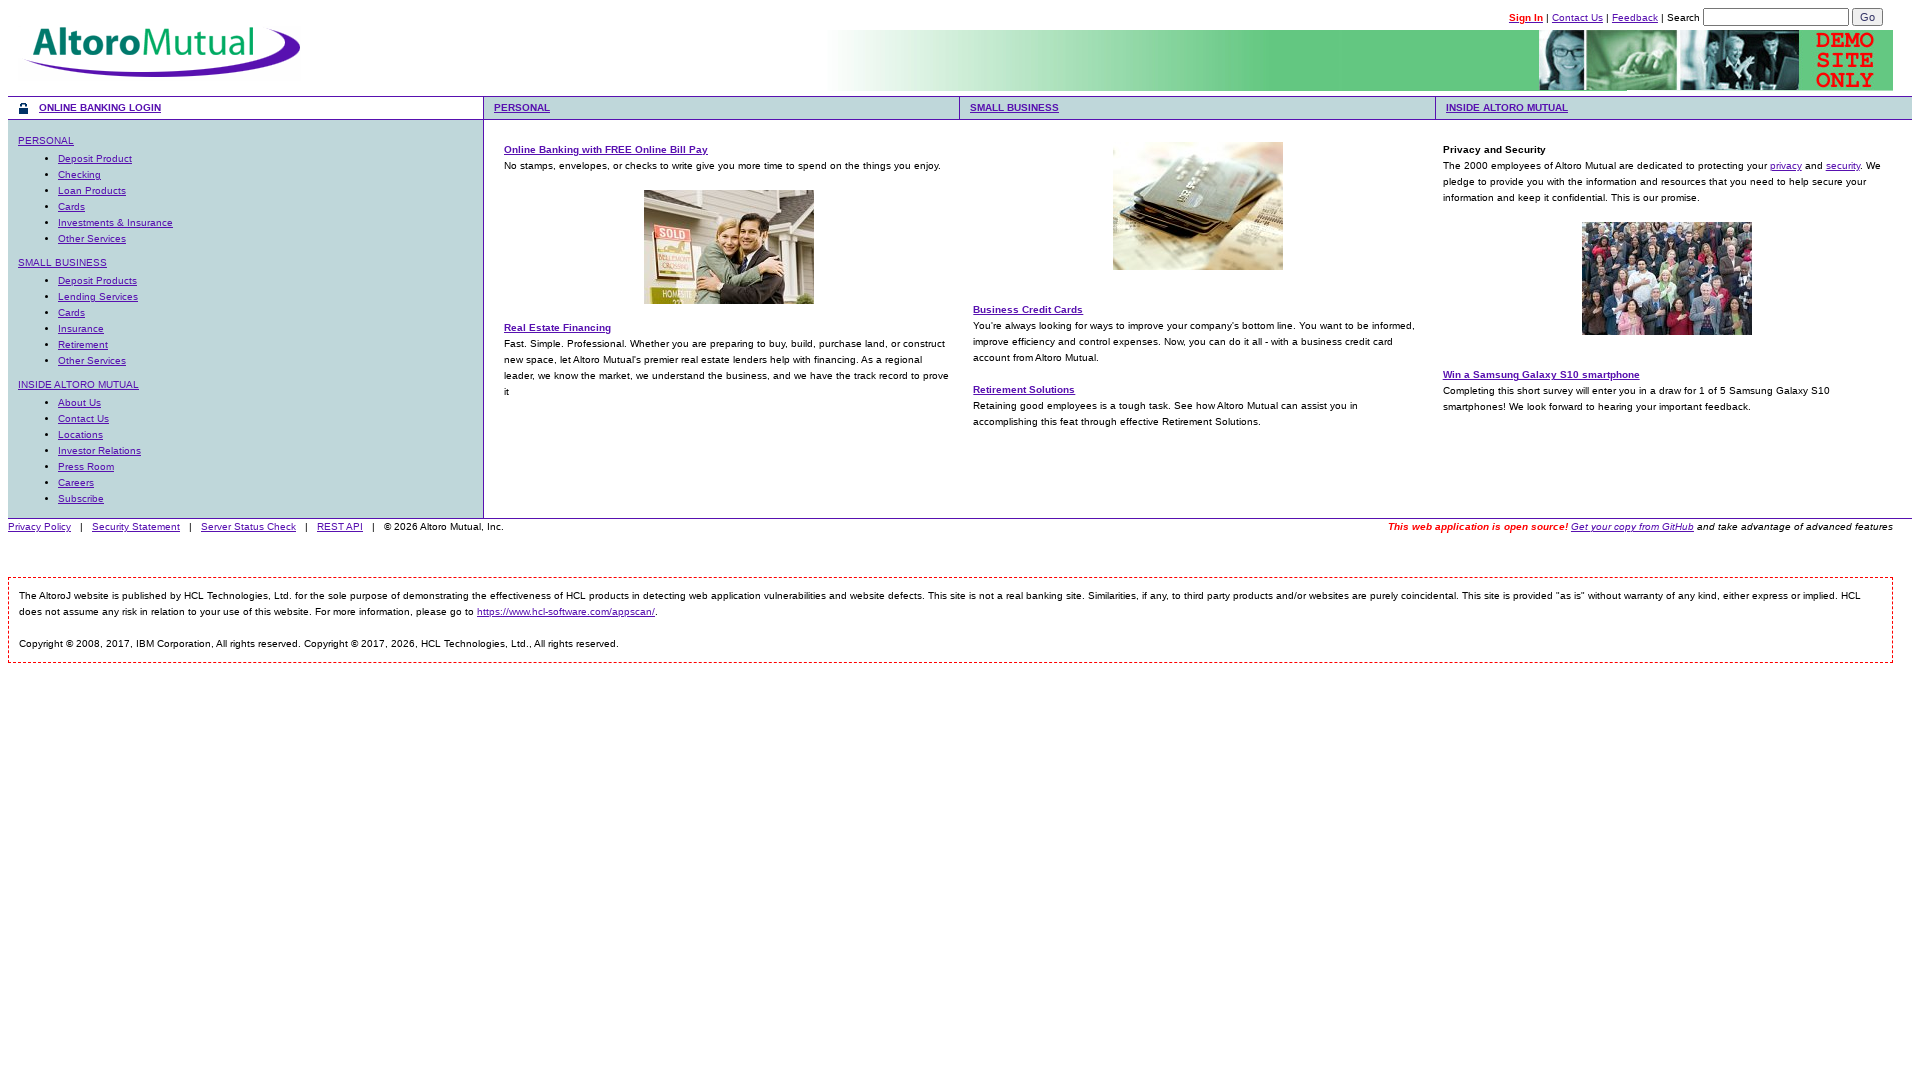

Navigated to TestFire demo site
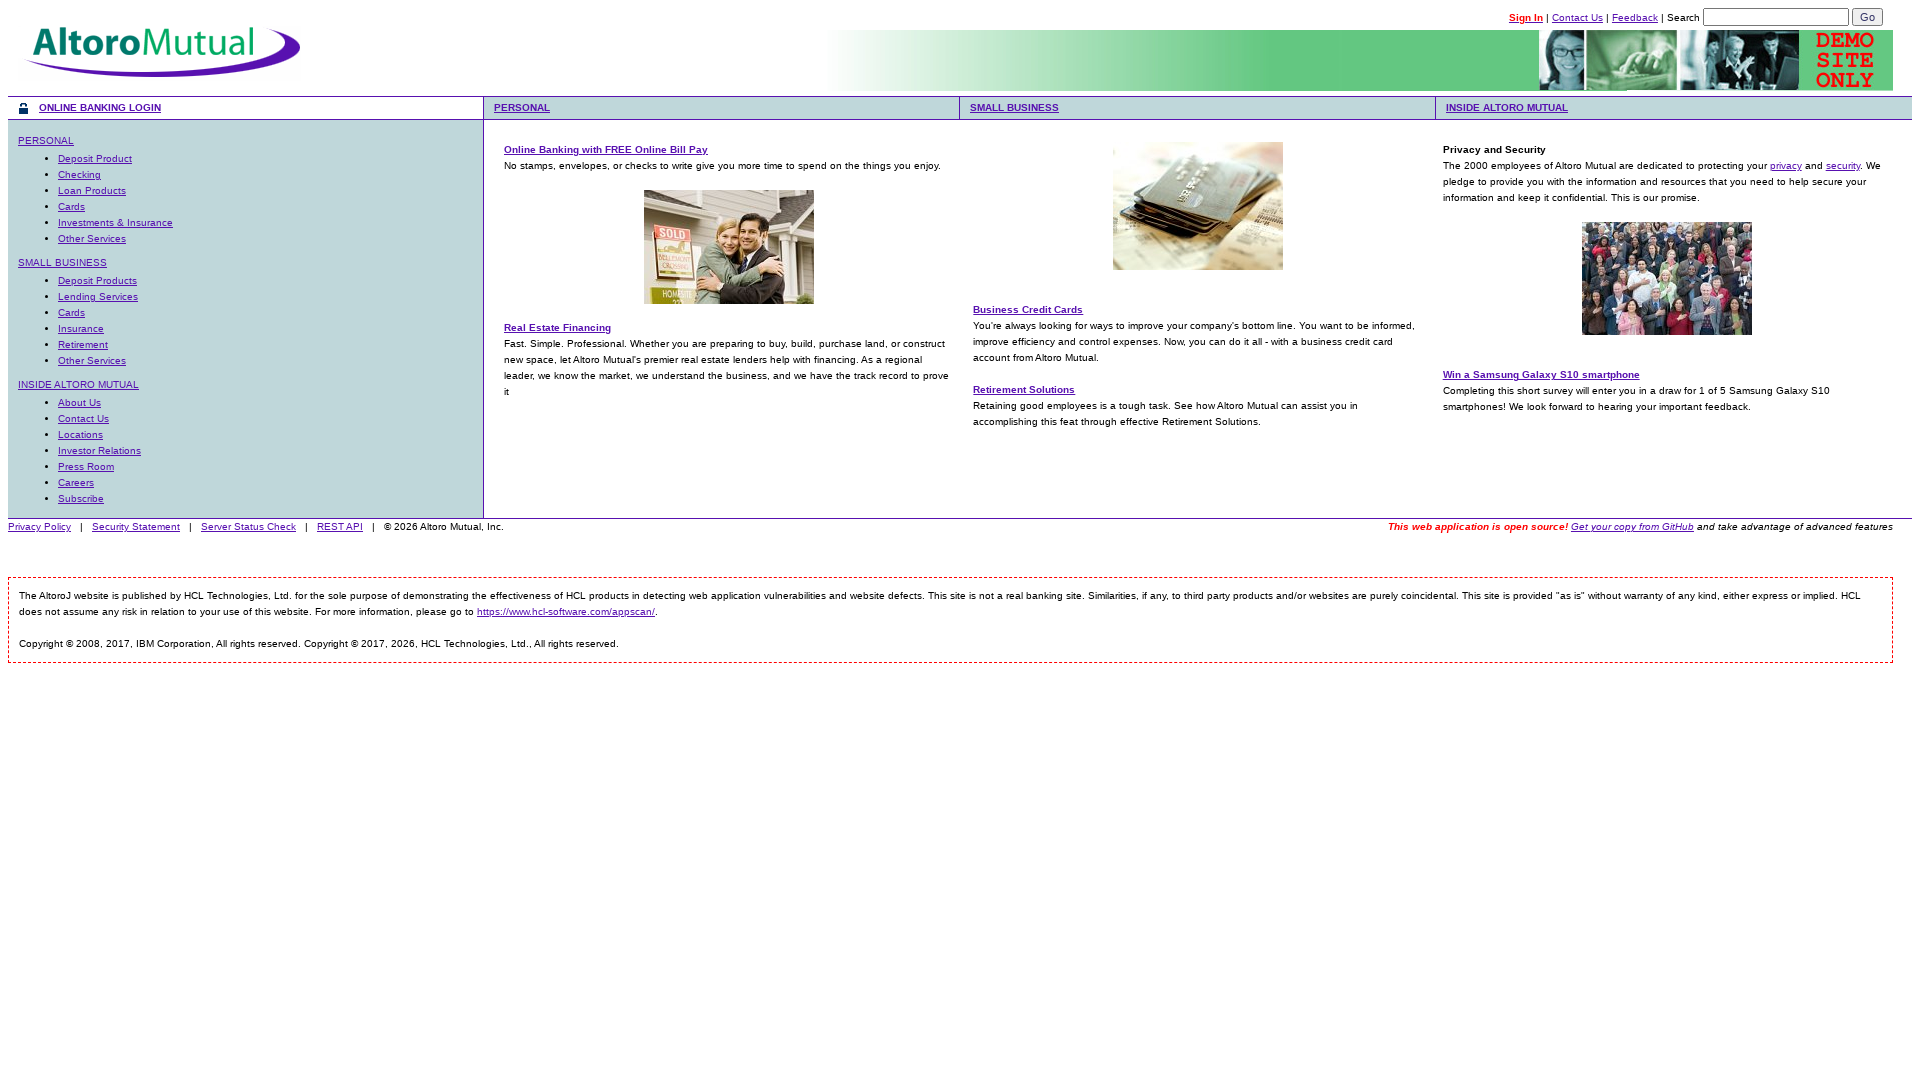

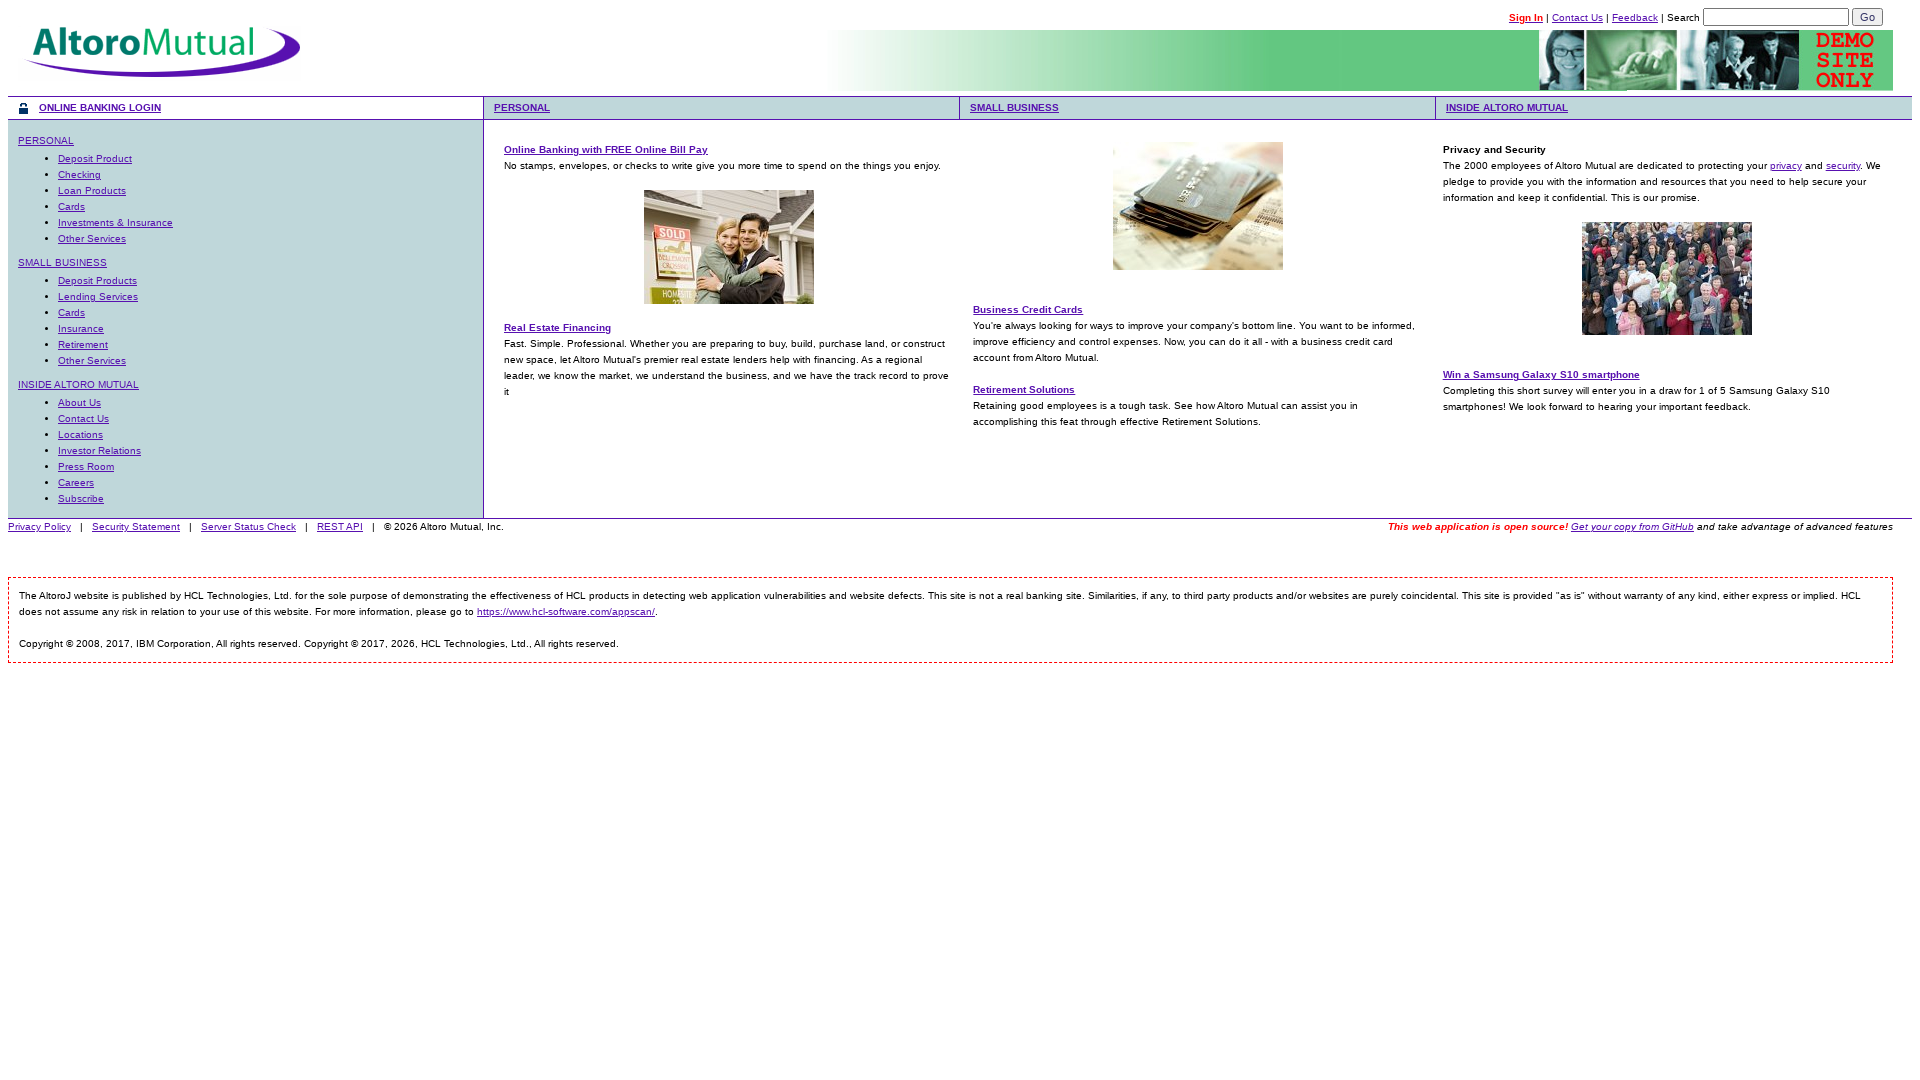